Navigates to YouTube homepage and deletes all browser cookies

Starting URL: https://www.youtube.com/

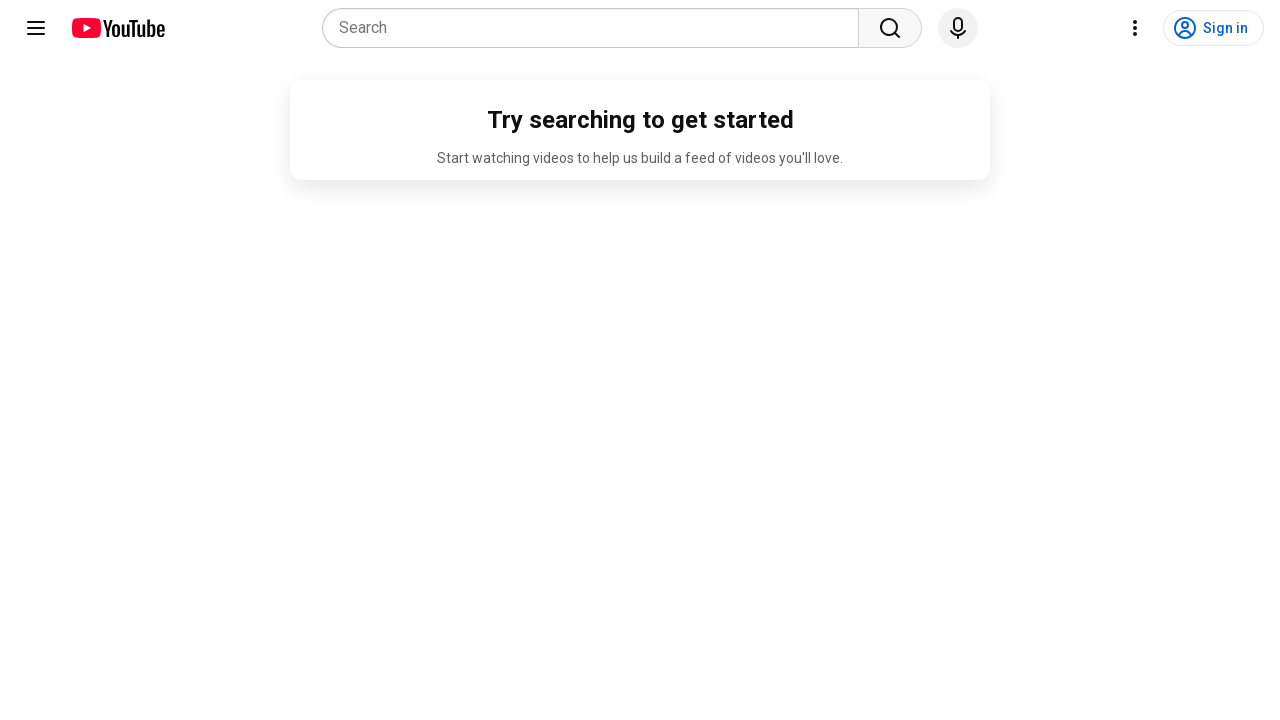

Navigated to YouTube homepage
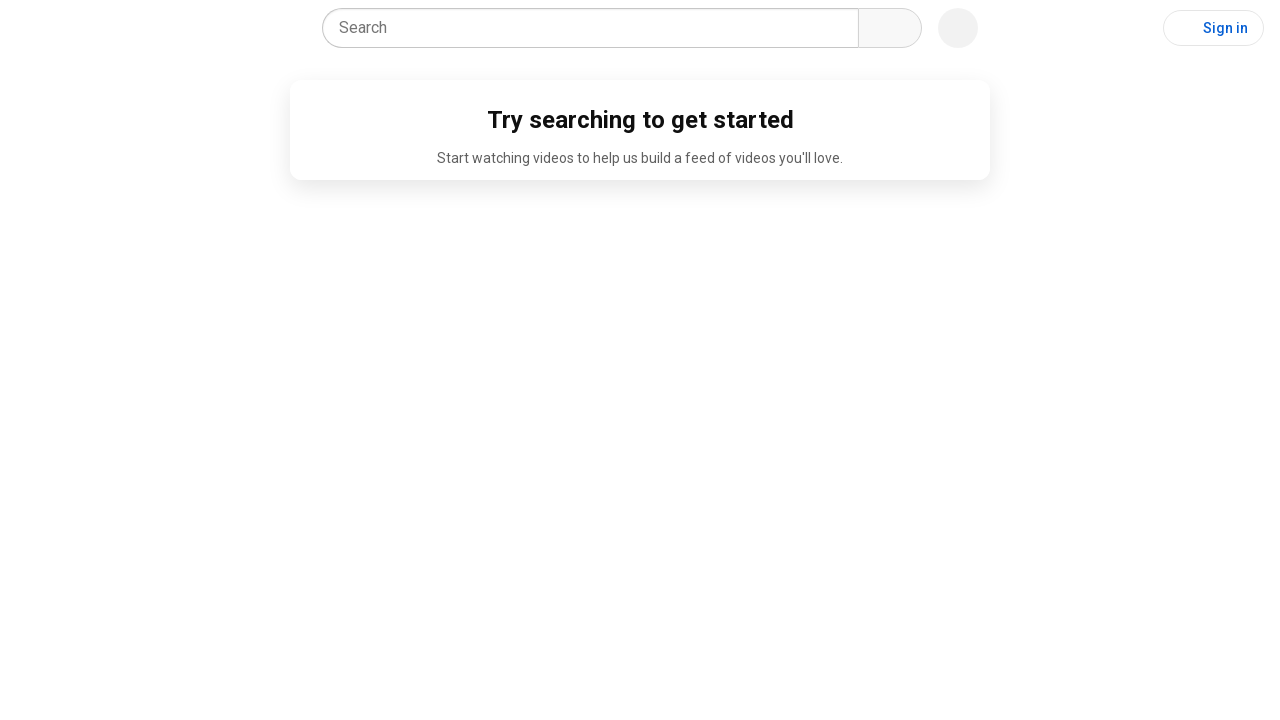

Deleted all browser cookies
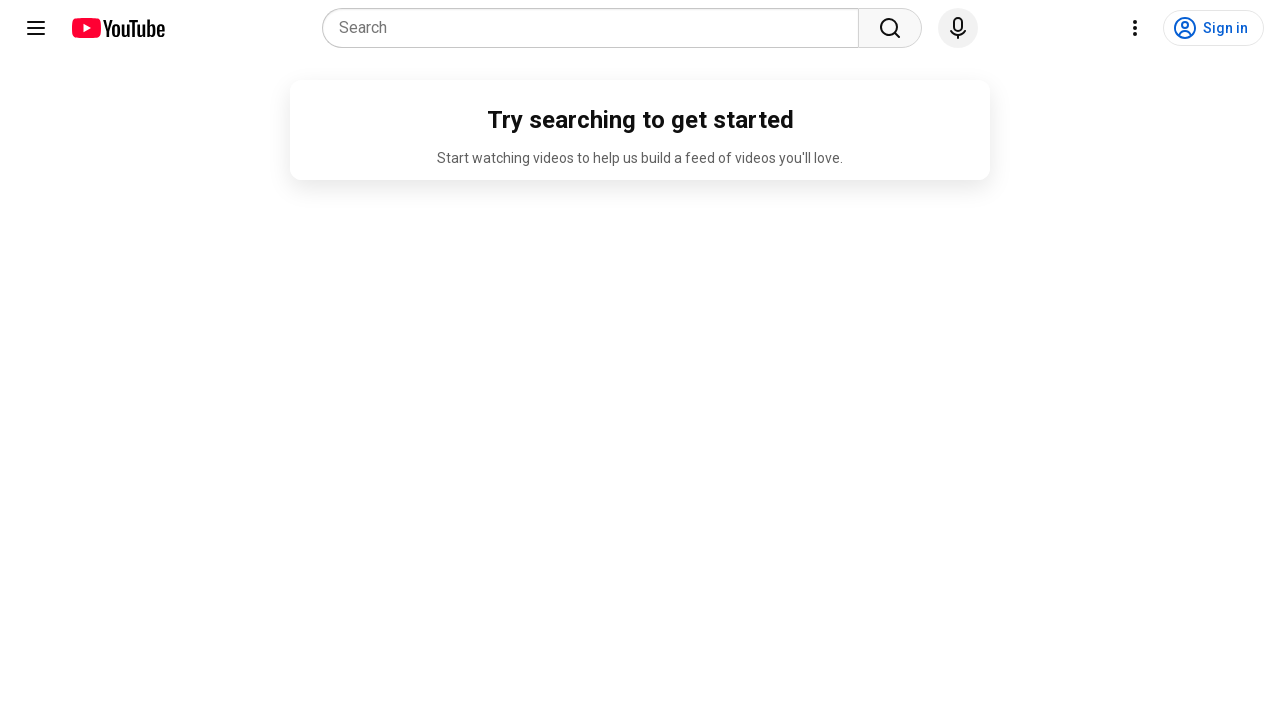

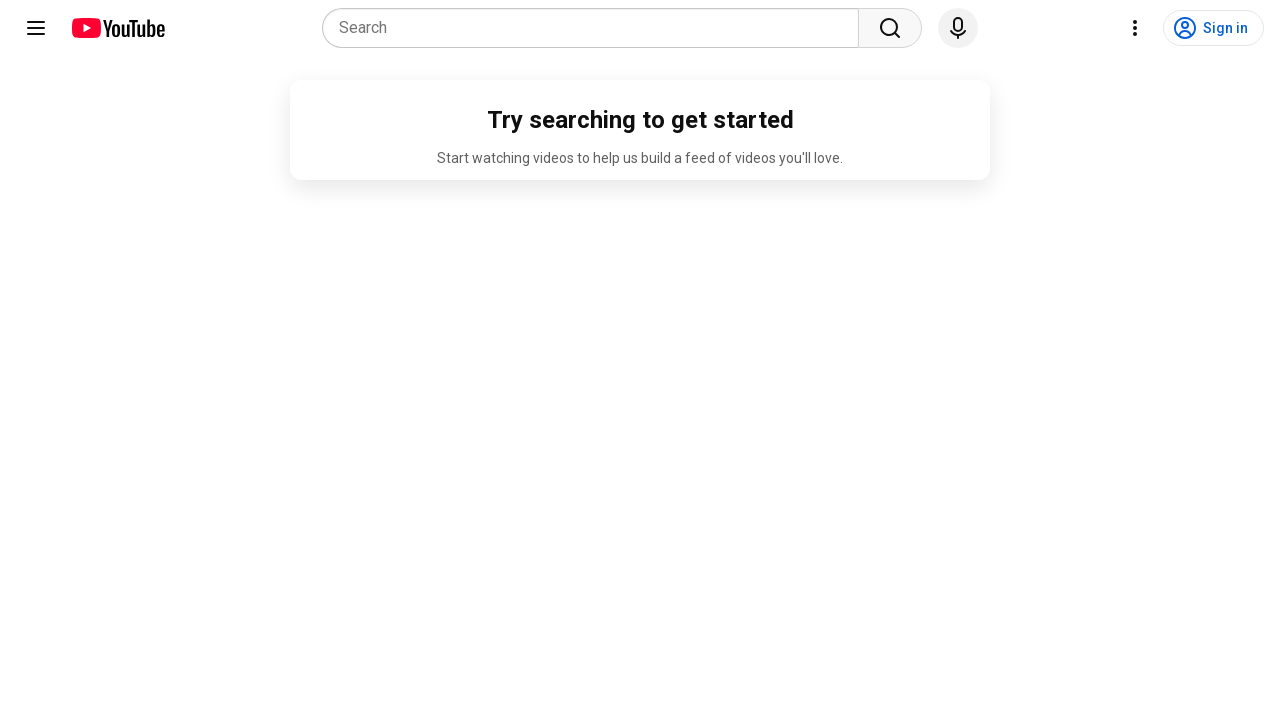